Tests the in-app help functionality by clicking the help button and verifying the help interface modal becomes visible.

Starting URL: https://wearecommunity.io/speakers

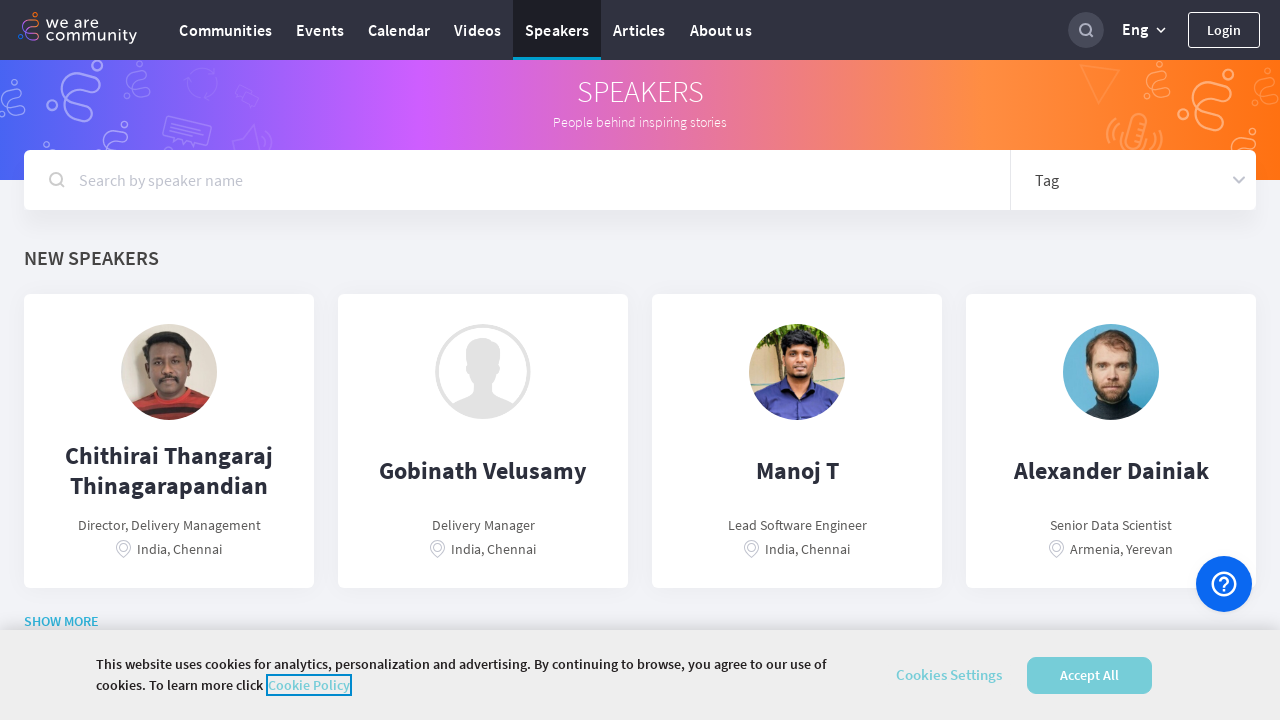

In-app help button became visible
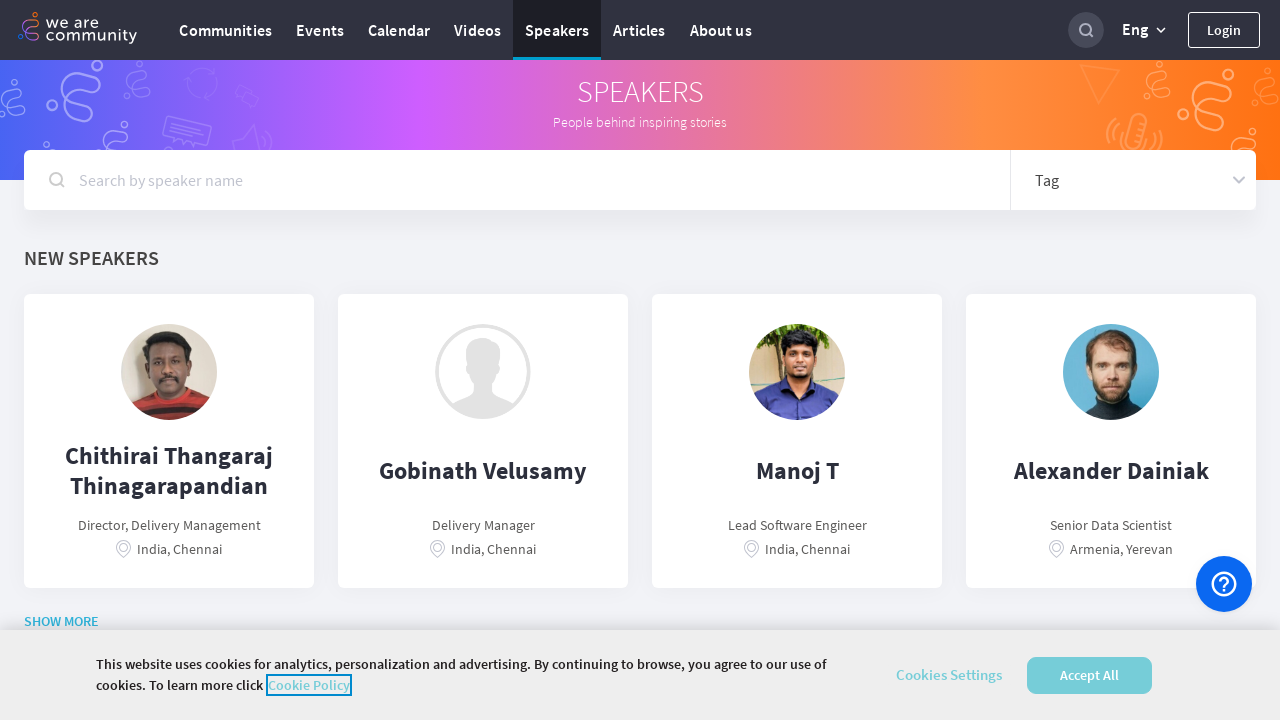

Clicked the in-app help button at (1224, 584) on [class*='inAppHelpButton']
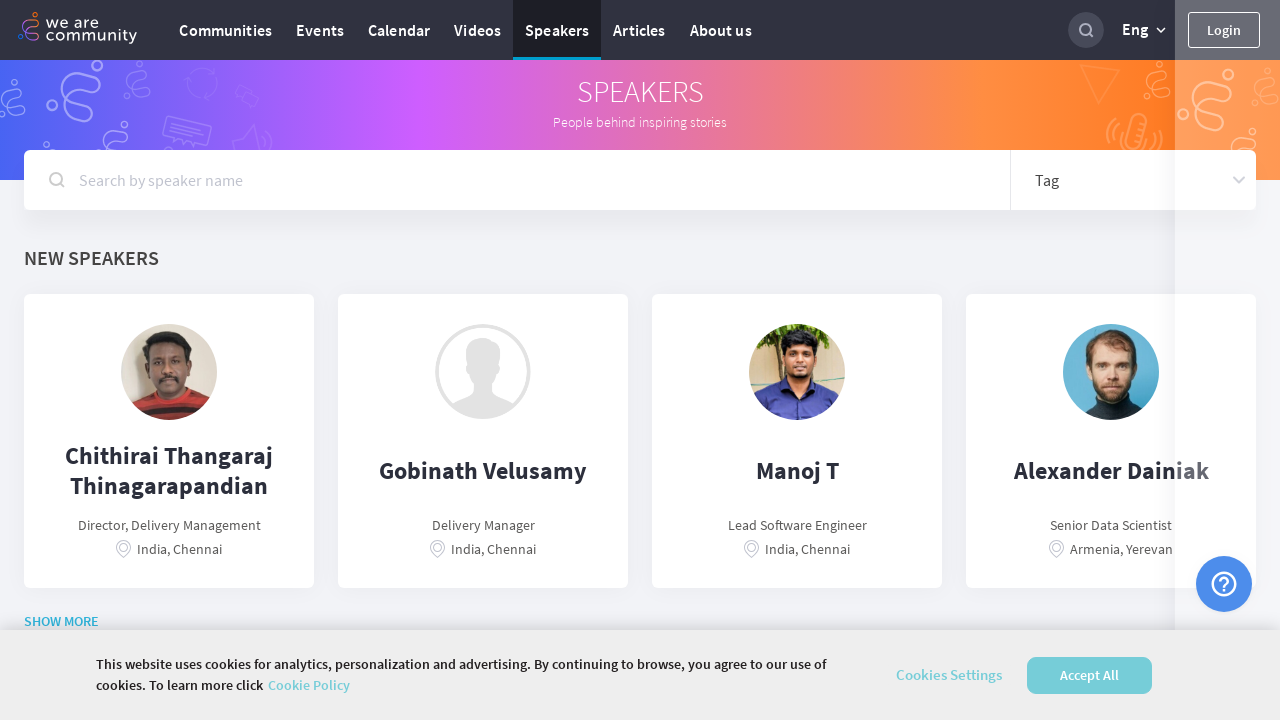

Help interface modal became visible
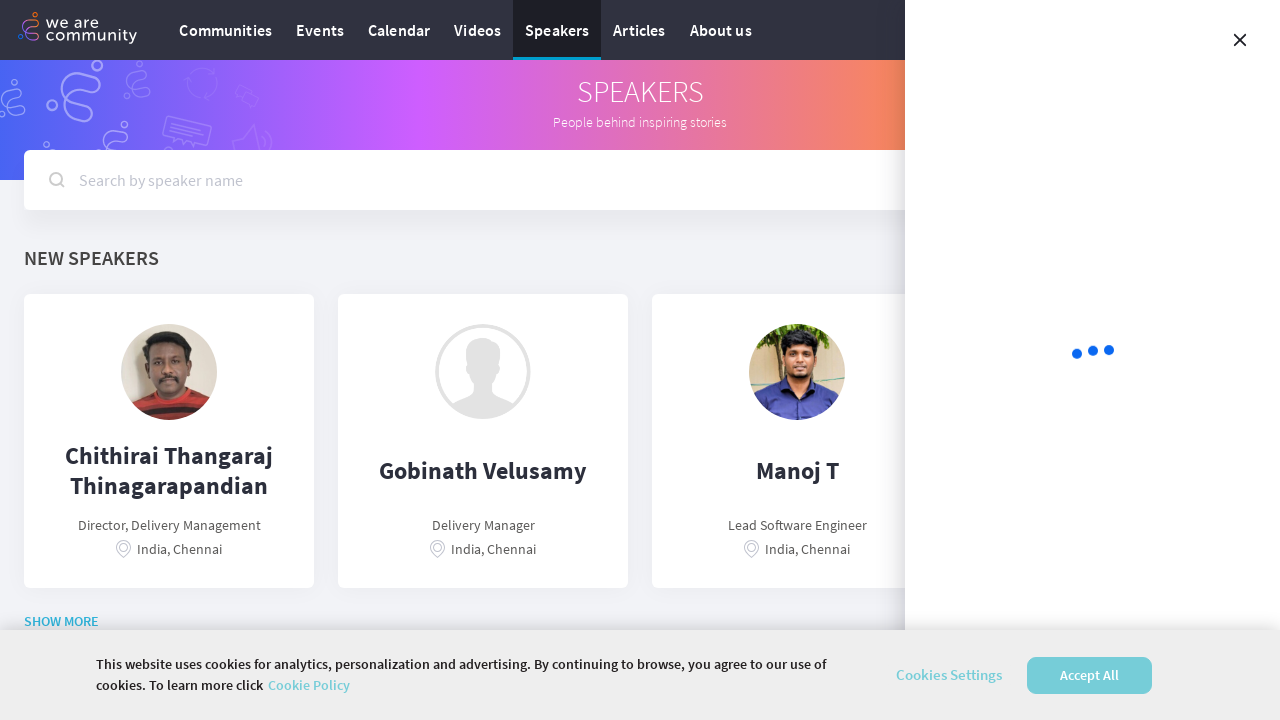

Verified that help interface modal is visible
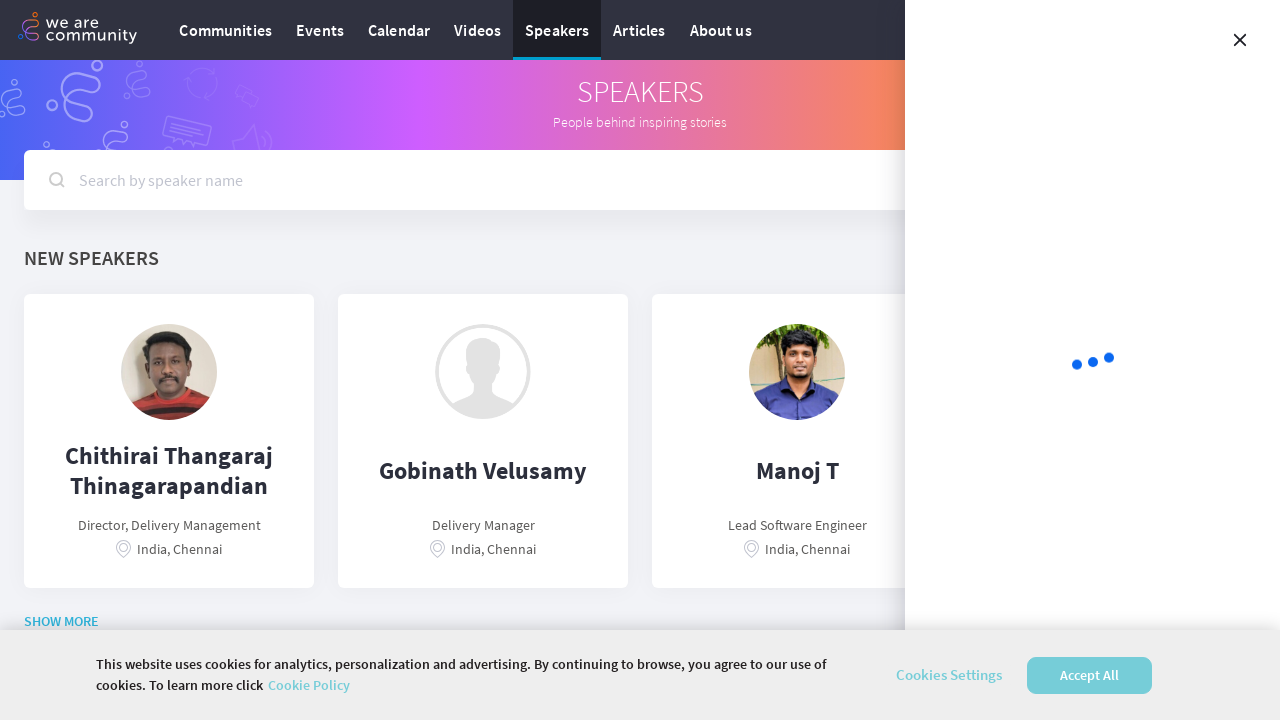

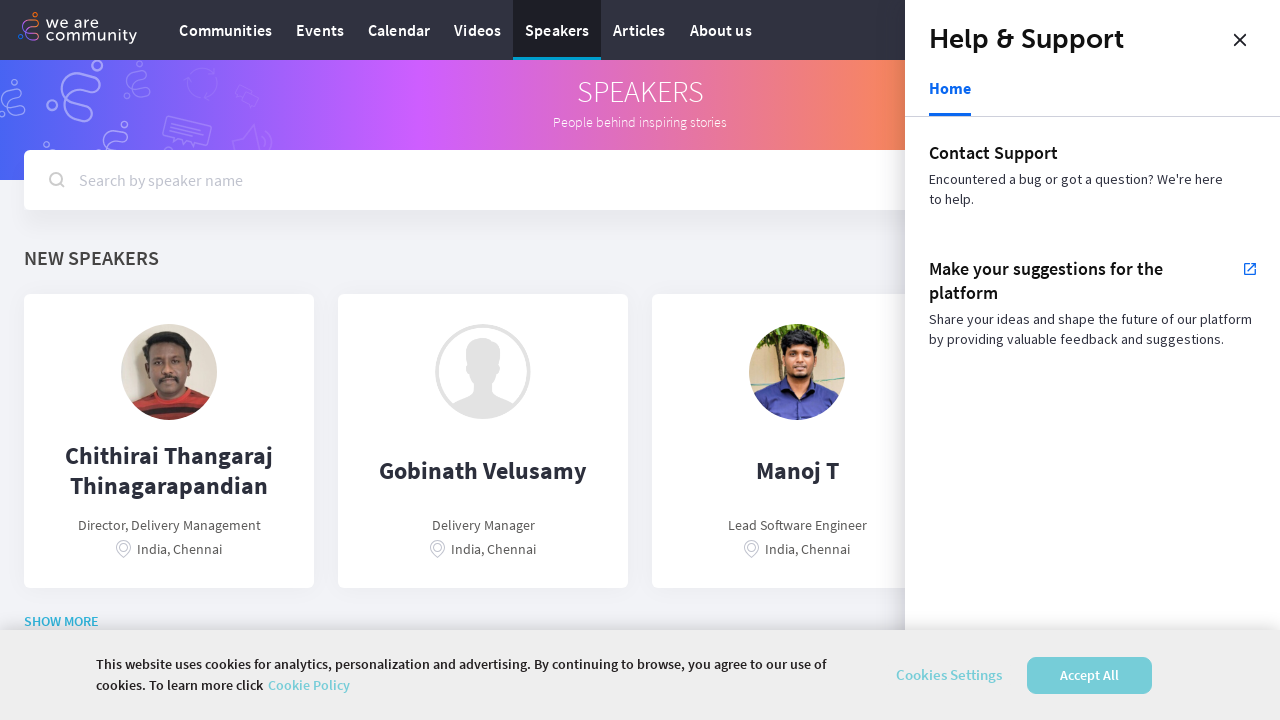